Tests navigation on a demo e-commerce store by clicking on the "My account" link and then clicking on a partial link text containing "eCom Store" to navigate back.

Starting URL: http://demostore.supersqa.com/

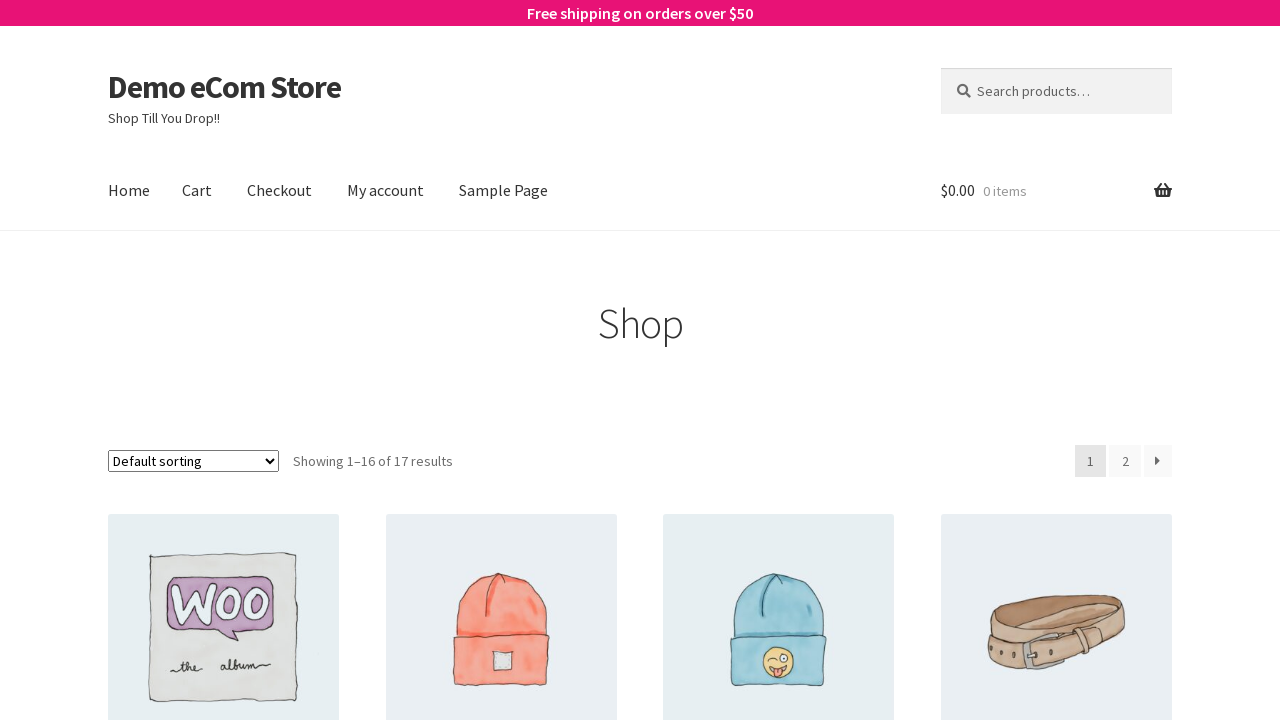

Clicked on 'My account' link at (386, 191) on a:text('My account')
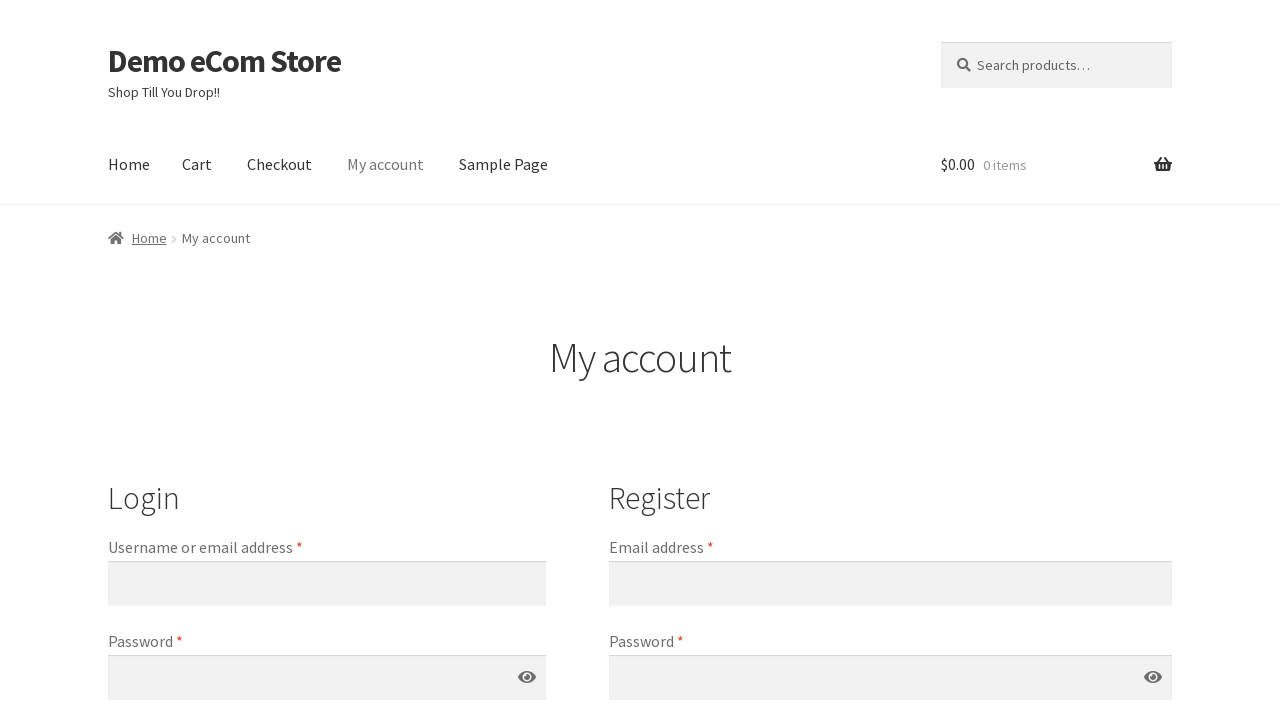

Waited for page to load after clicking 'My account'
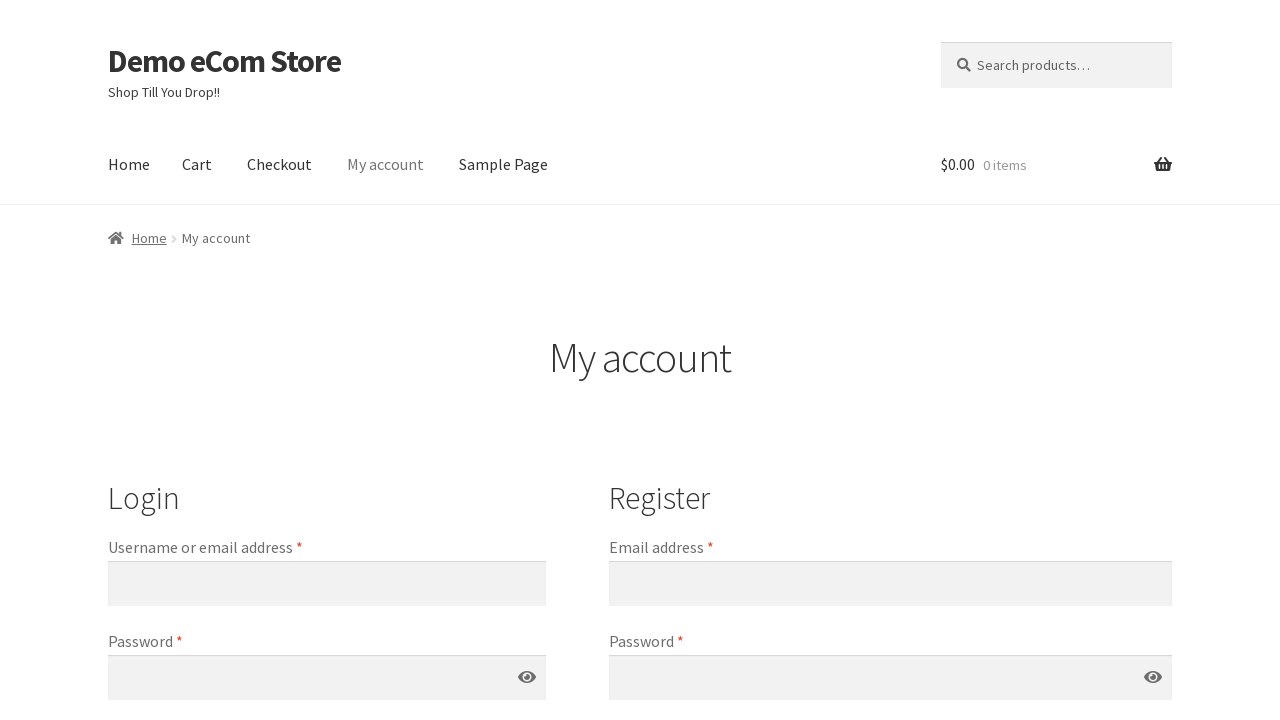

Clicked on 'eCom Store' link to navigate back to store at (225, 61) on a:text('eCom Store')
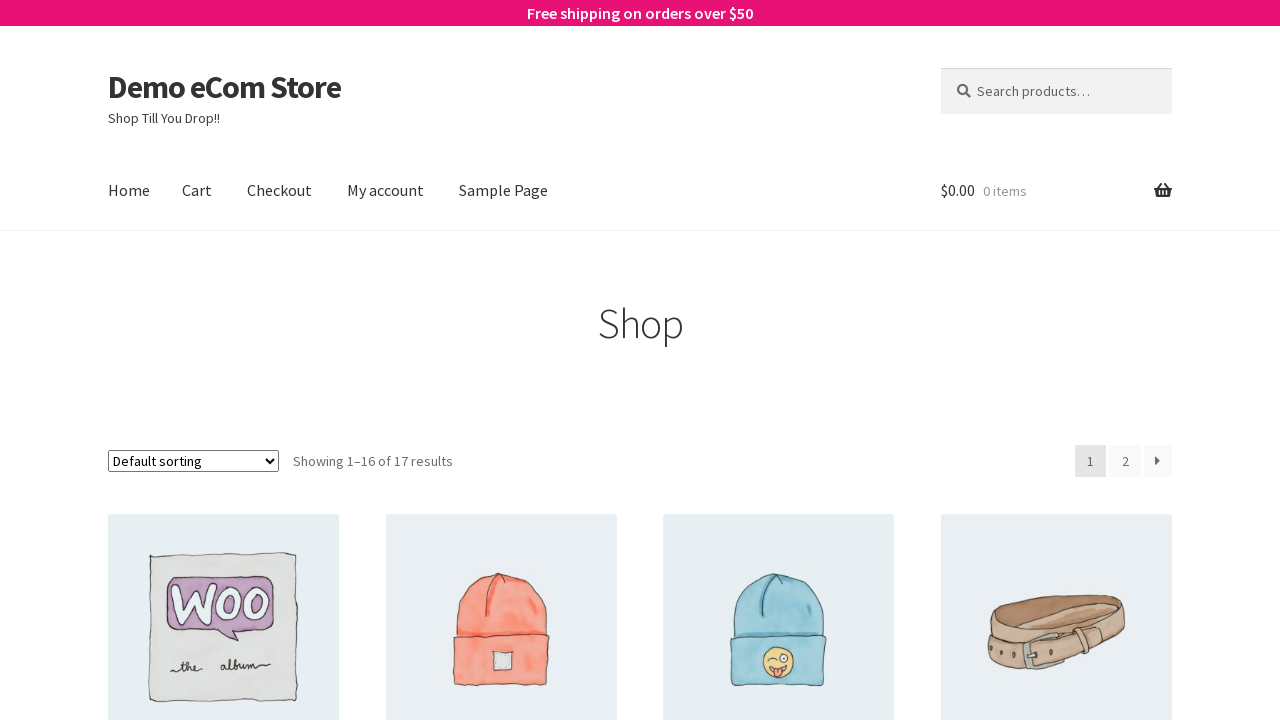

Waited for page to load after clicking 'eCom Store' link
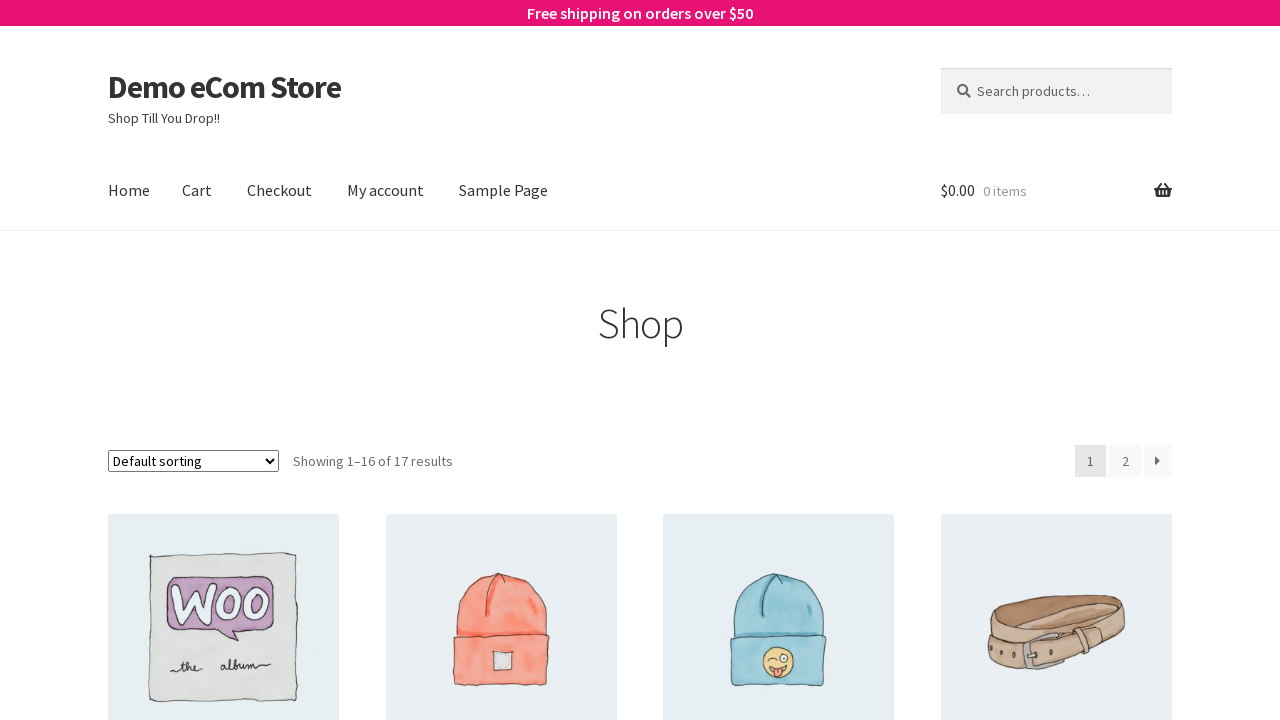

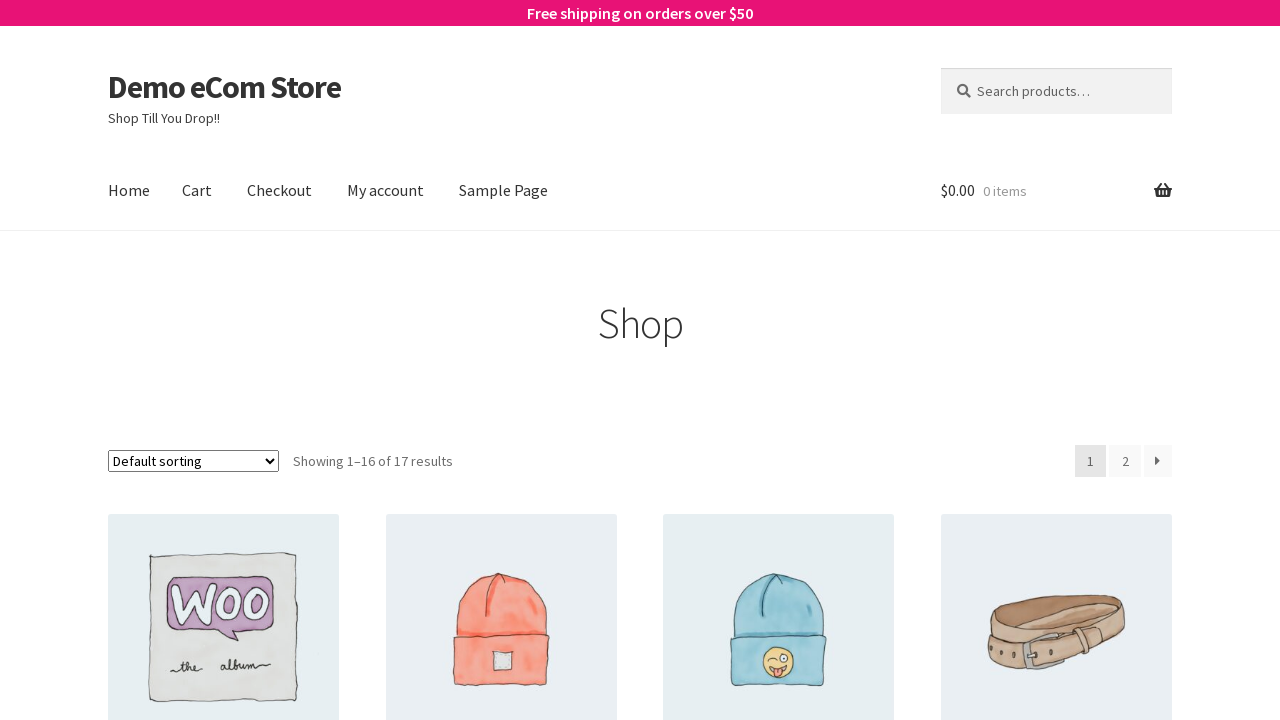